Tests that clicking on a tag redirects to the corresponding category page

Starting URL: https://nearcatalog.xyz/

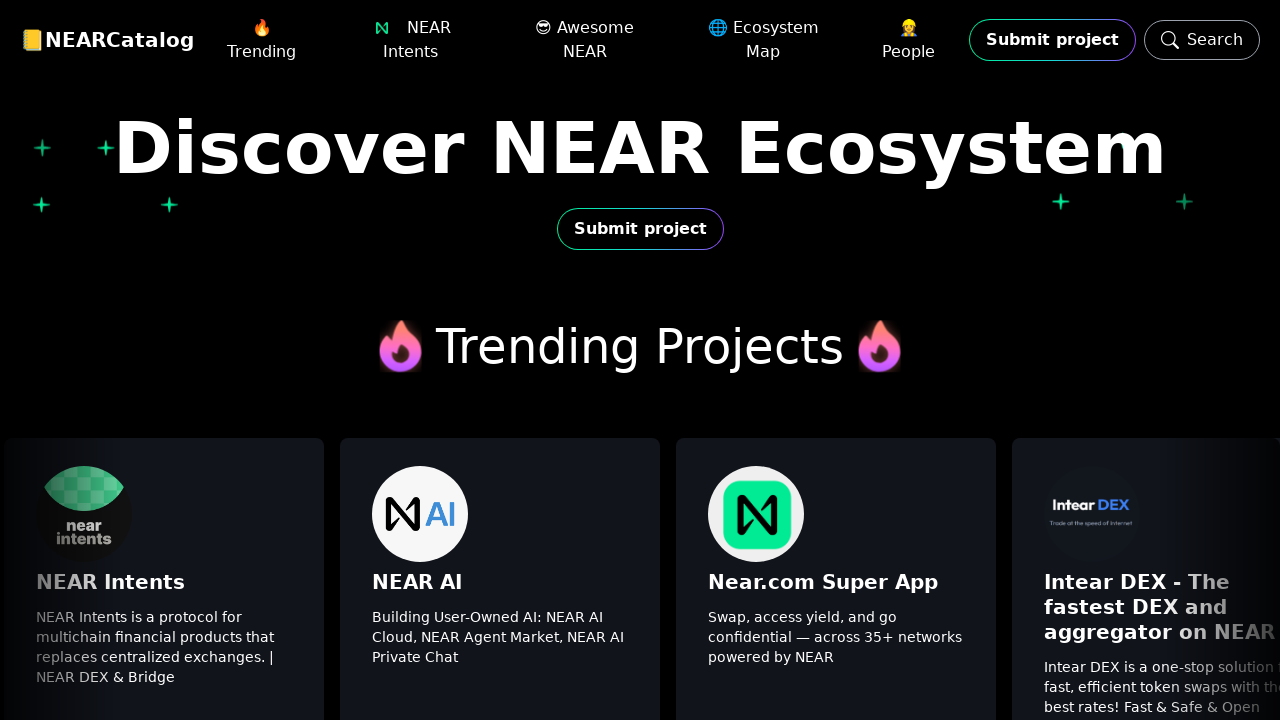

Tags section became visible
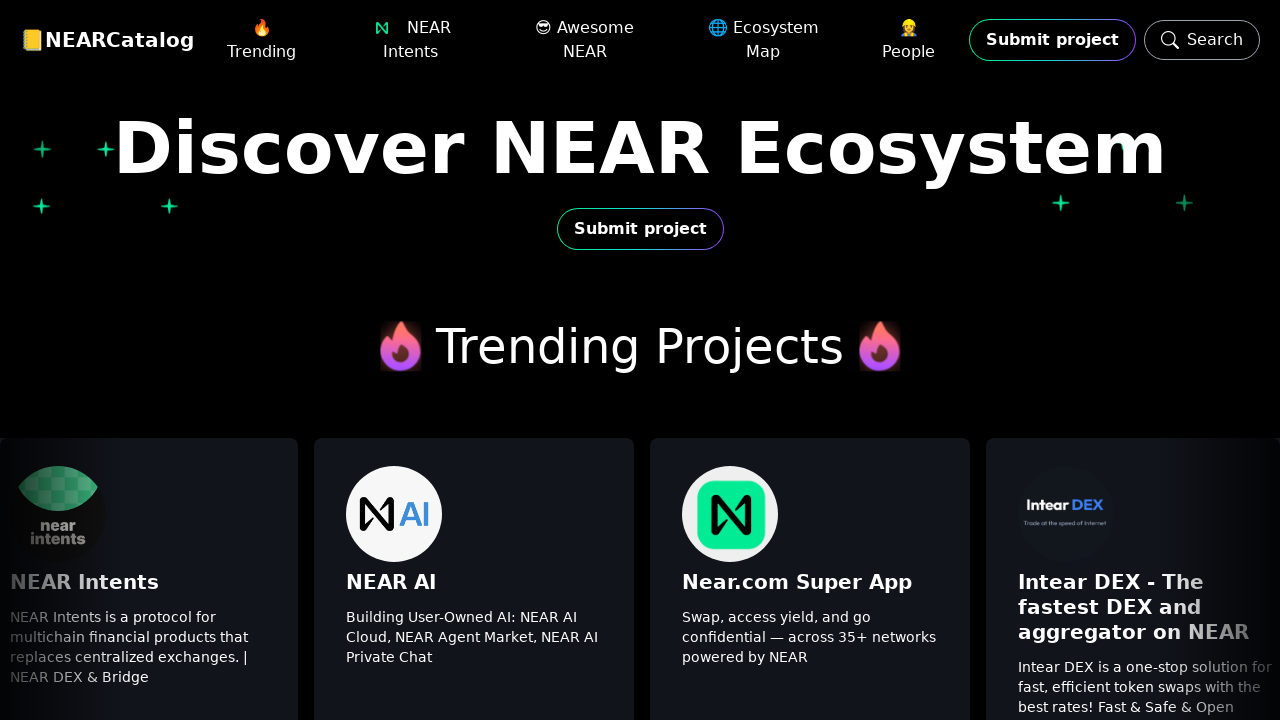

First tag link became visible
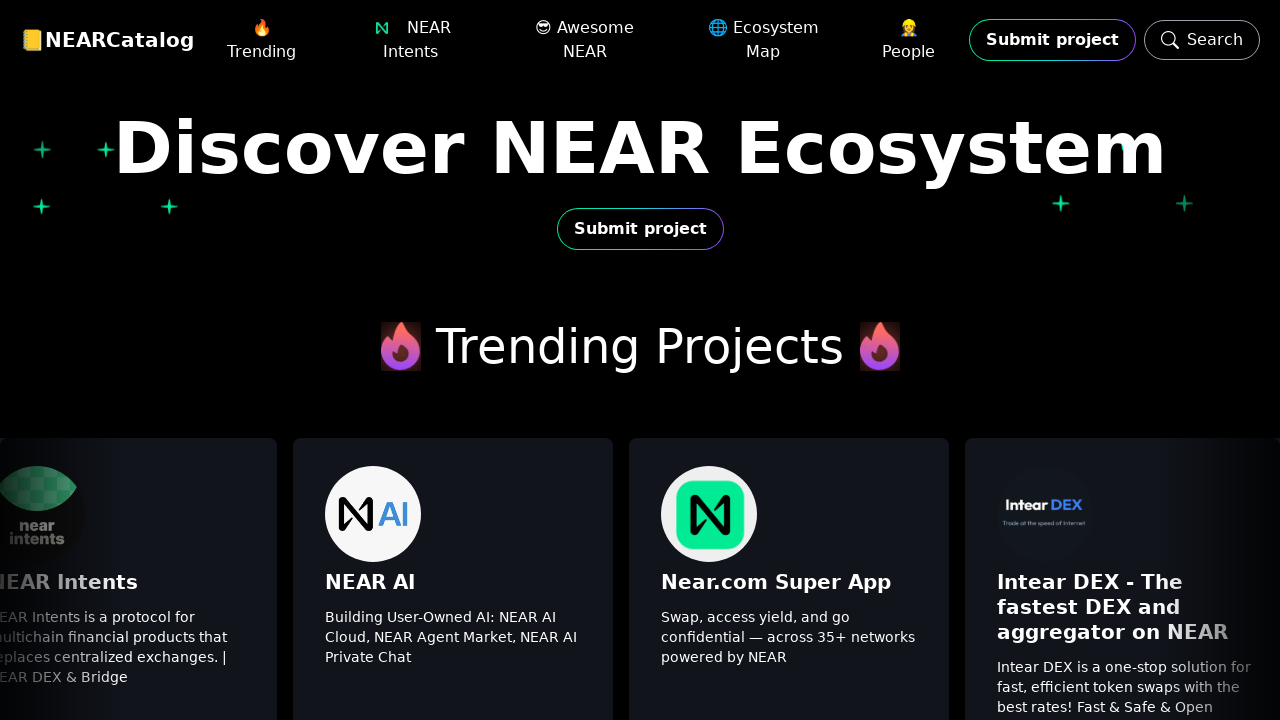

Clicked on first tag link at (40, 360) on .tags >> nth=0 >> a >> nth=0
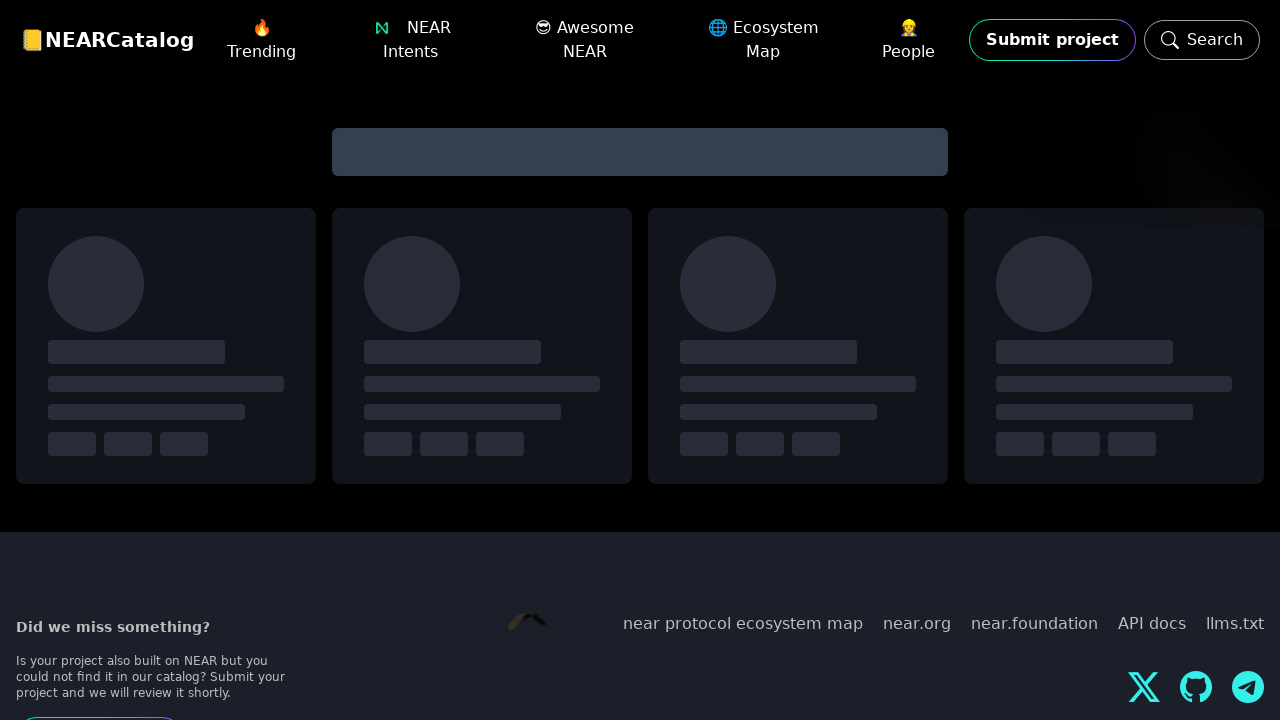

Navigated to category page
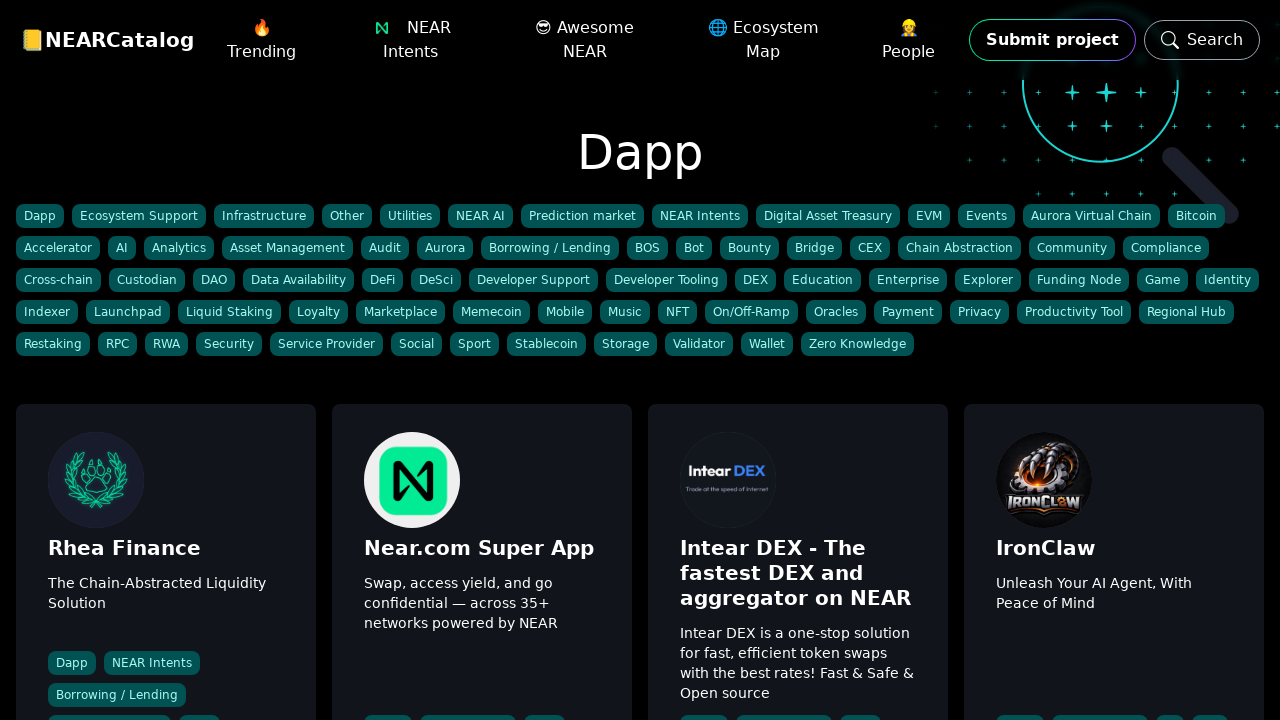

Category page heading became visible
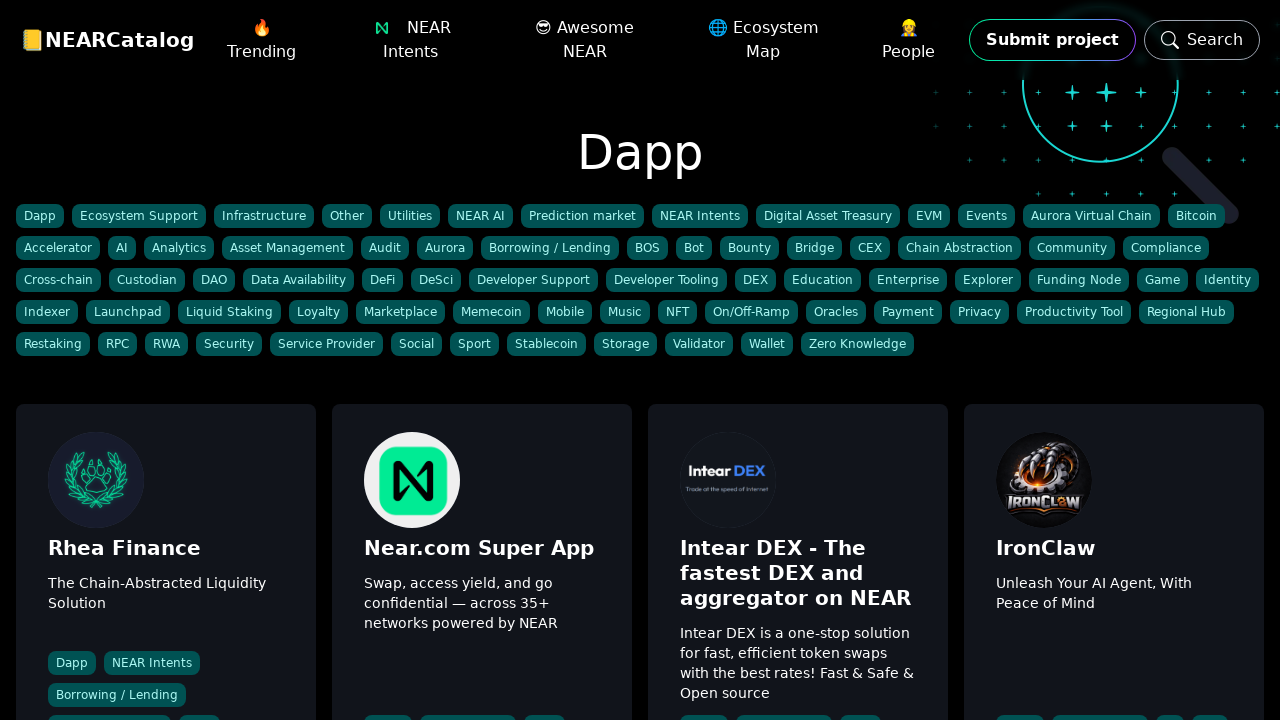

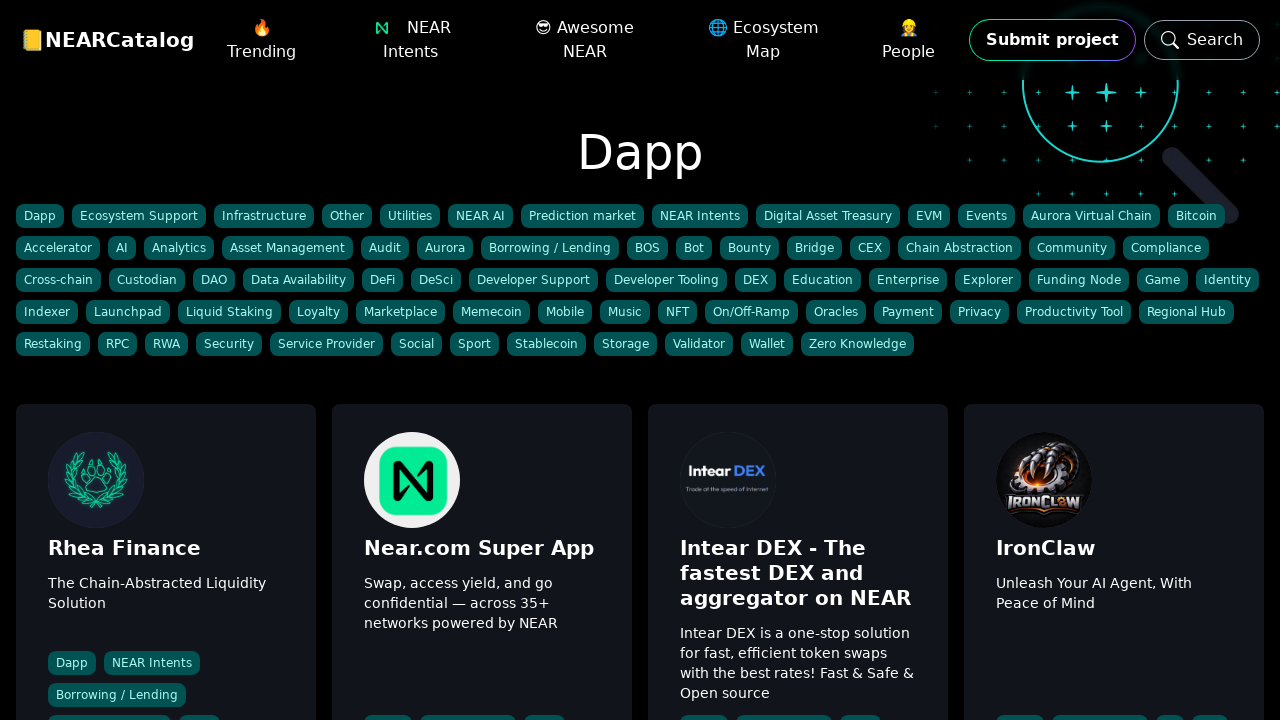